Clicks the submit button on the form and verifies the success message is displayed

Starting URL: https://formy-project.herokuapp.com/form

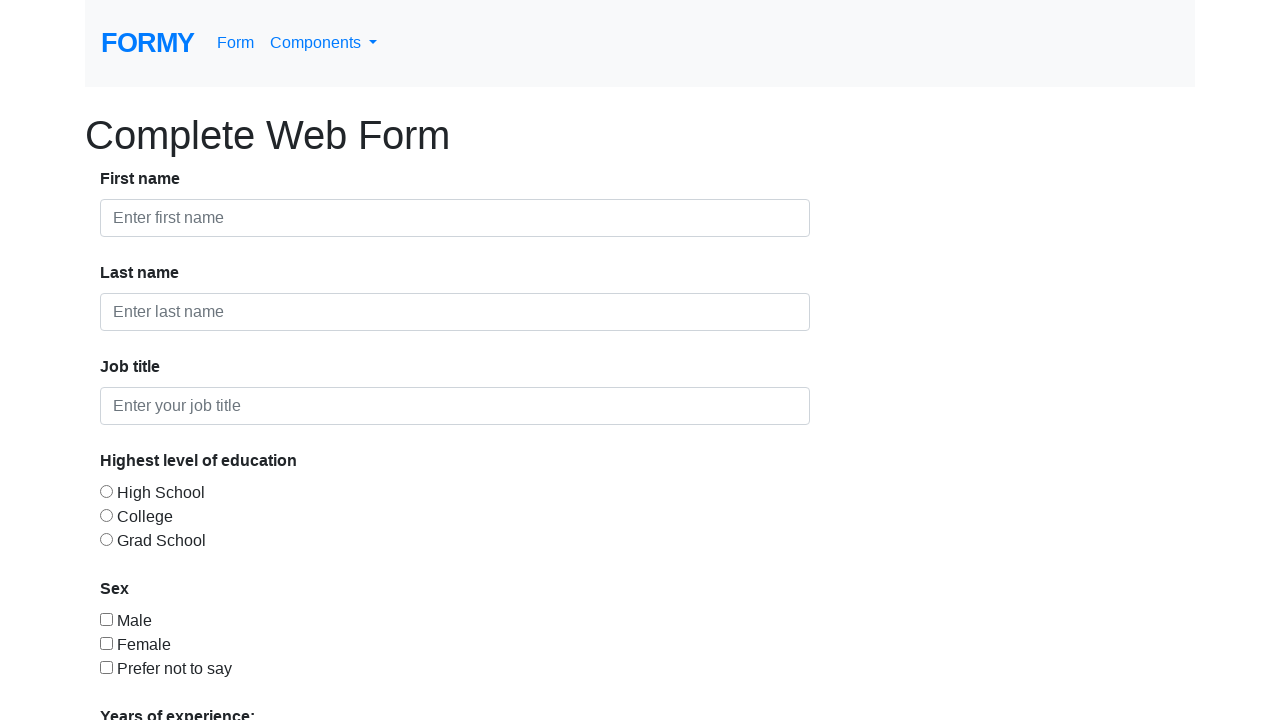

Clicked the submit button on the form at (148, 680) on xpath=//a[@role="button"]
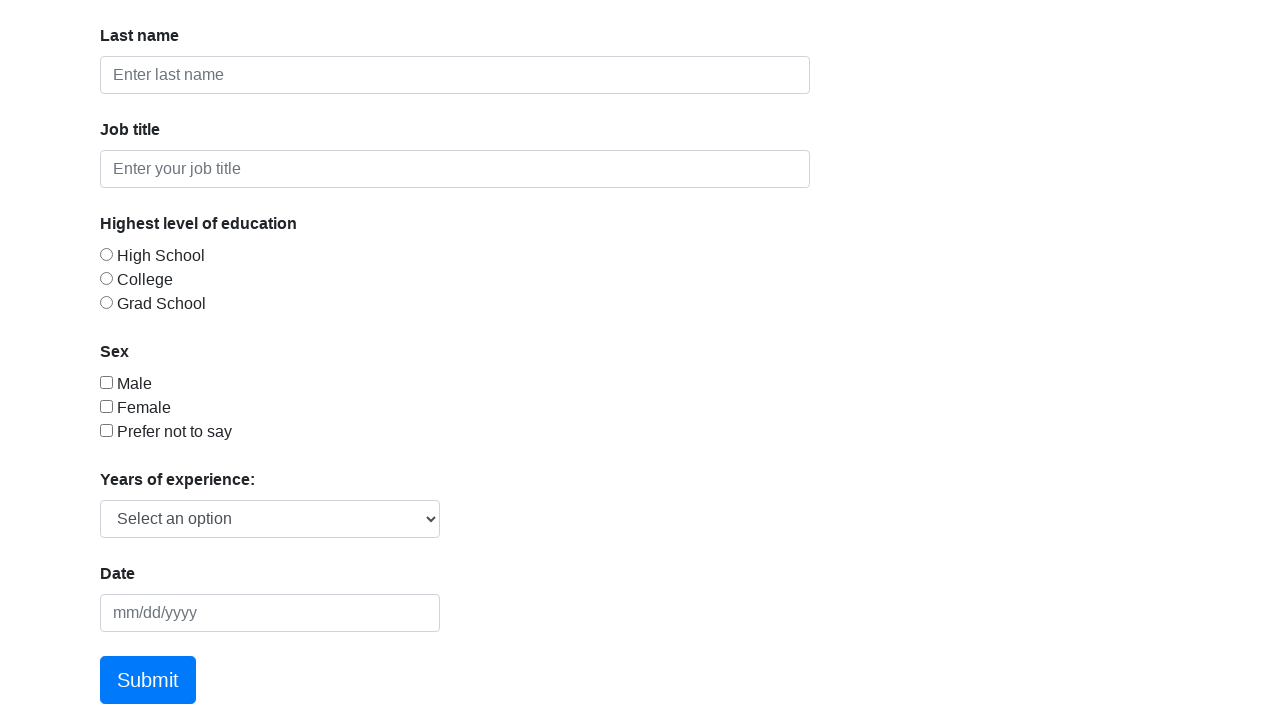

Success message alert became visible
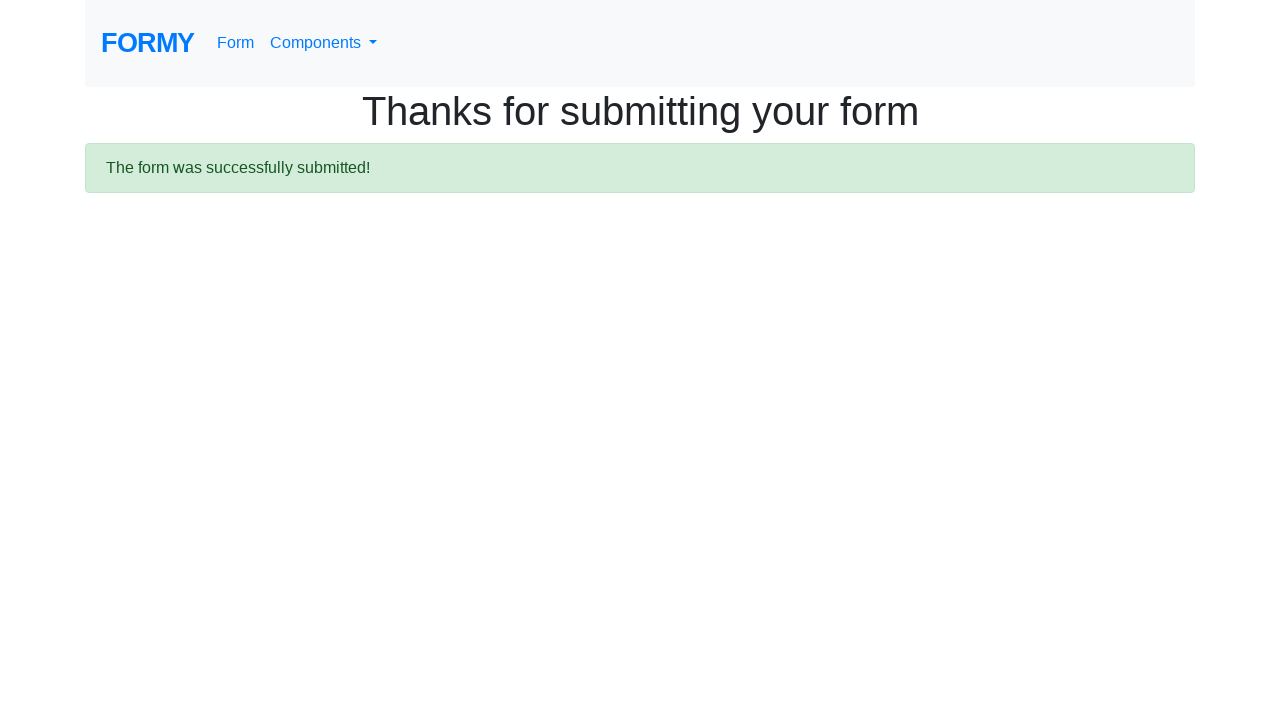

Retrieved success message text content
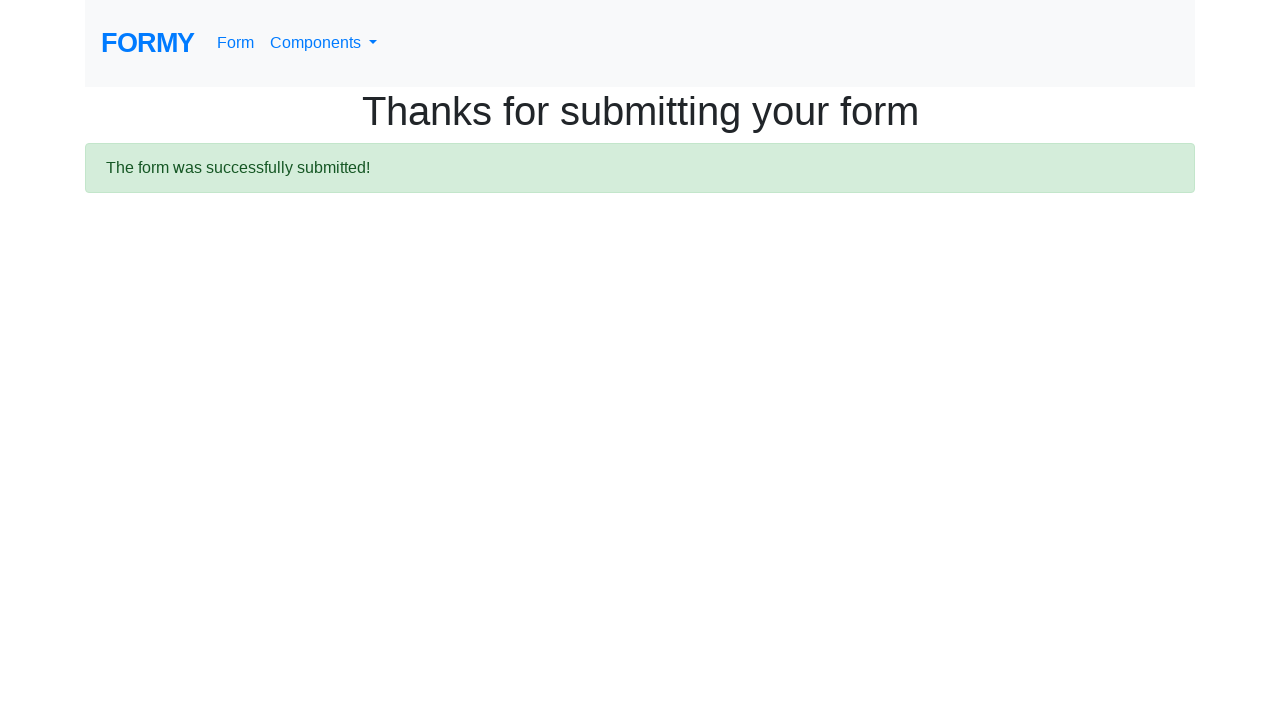

Verified success message contains expected text: 'The form was successfully submitted!'
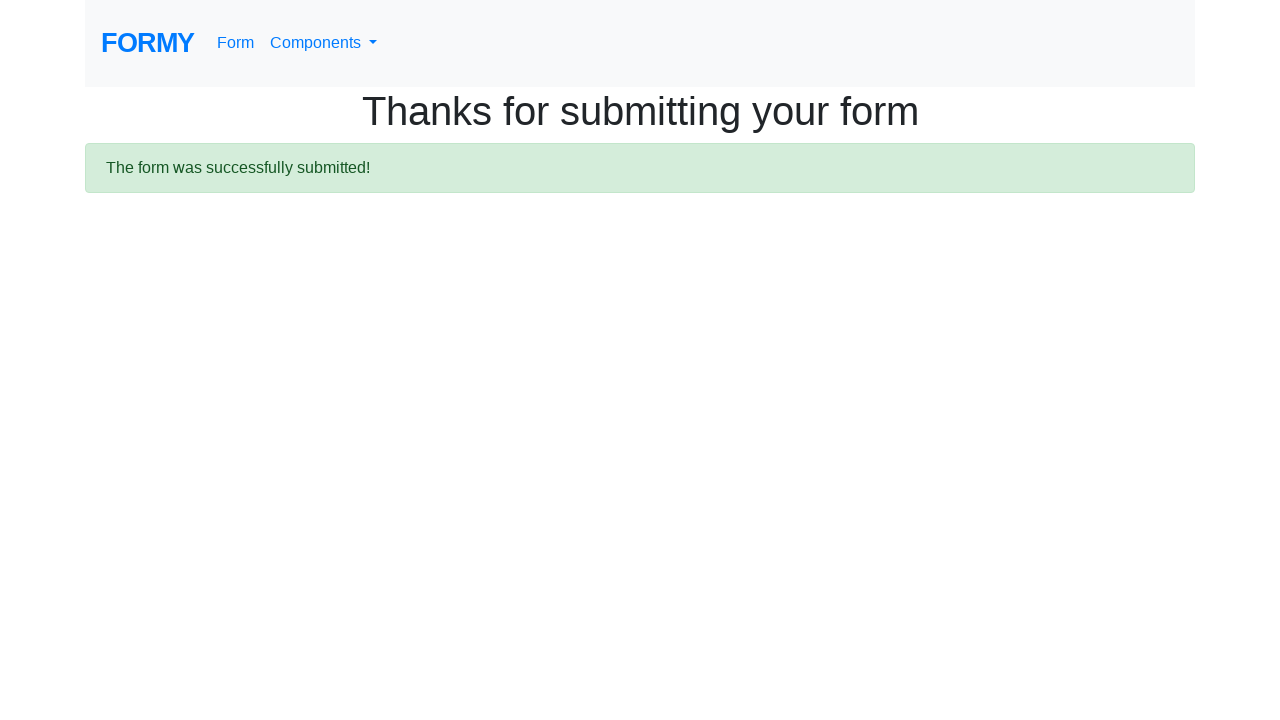

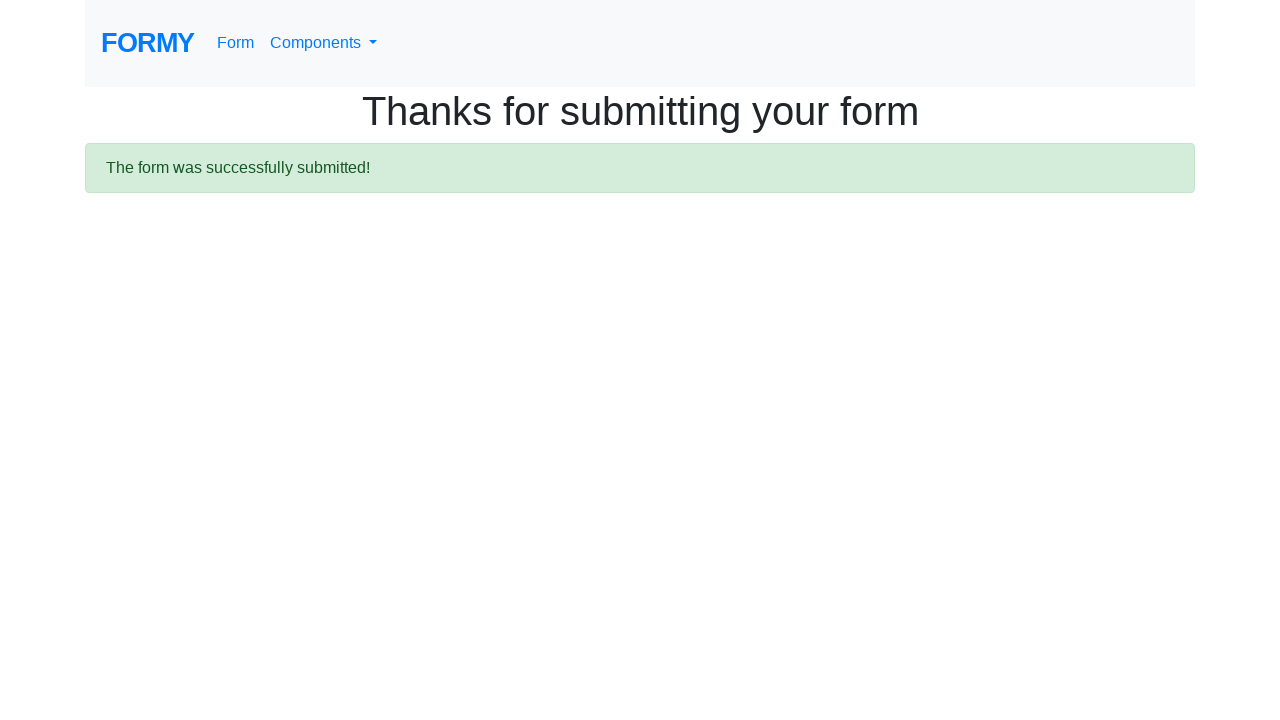